Tests search functionality on python.org by finding the search box, entering a query, and verifying search results are returned

Starting URL: http://www.python.org

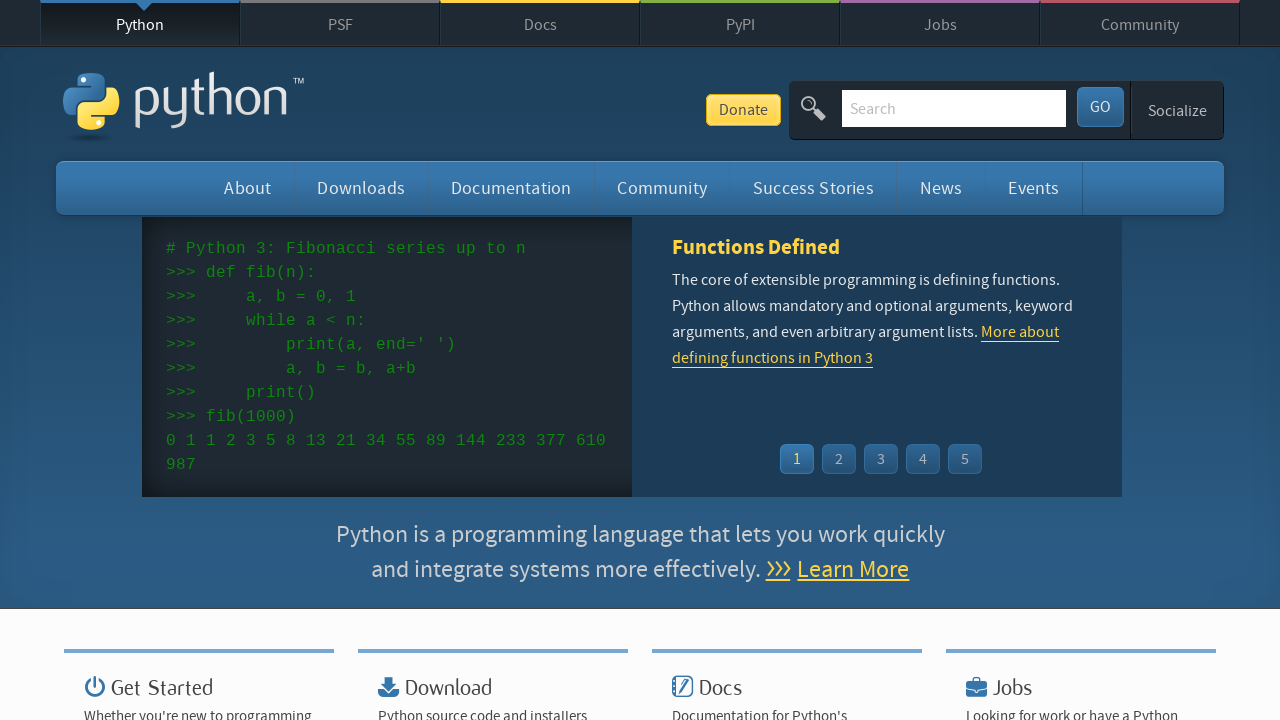

Verified 'Python' is in the page title
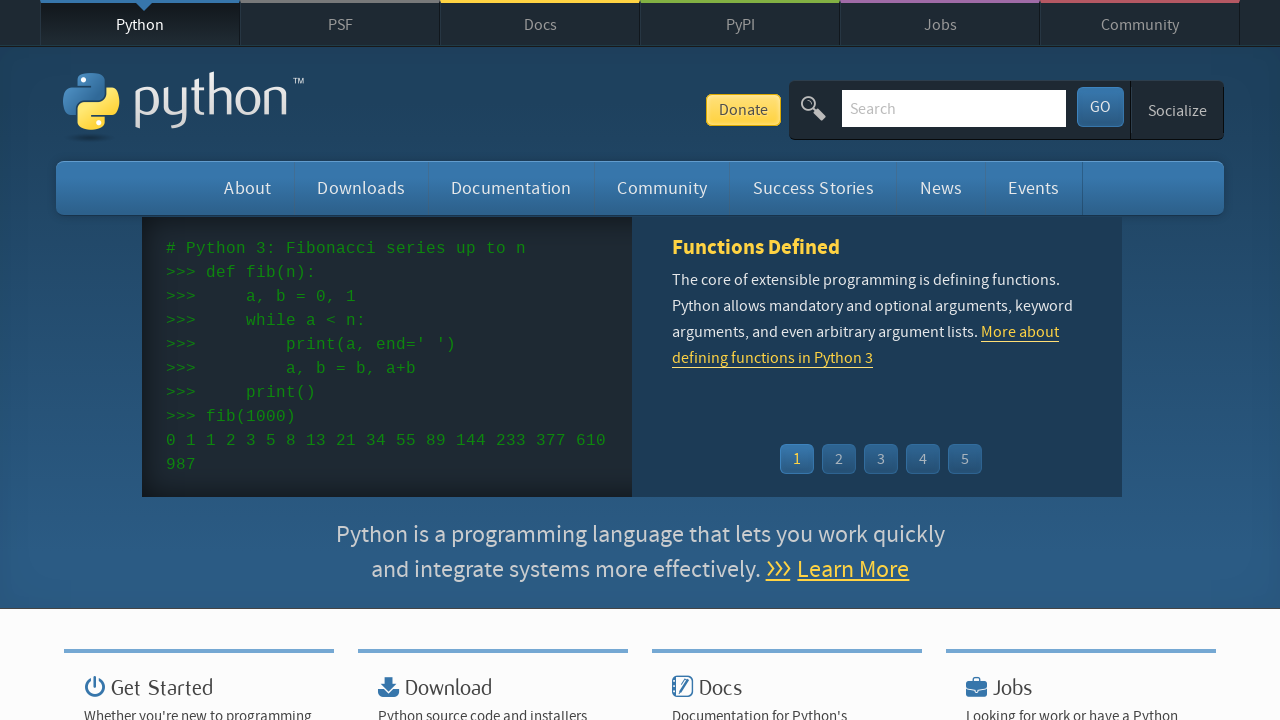

Filled search box with 'pycon' query on input[name='q']
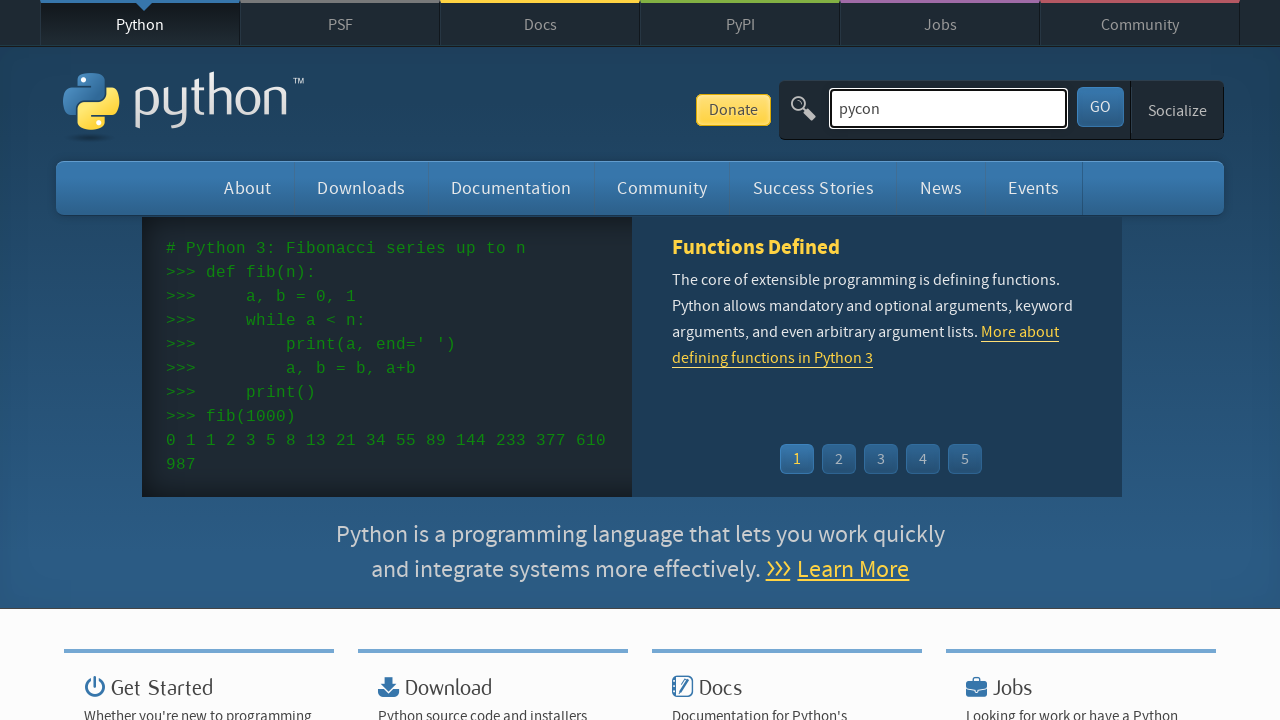

Pressed Enter to submit search on input[name='q']
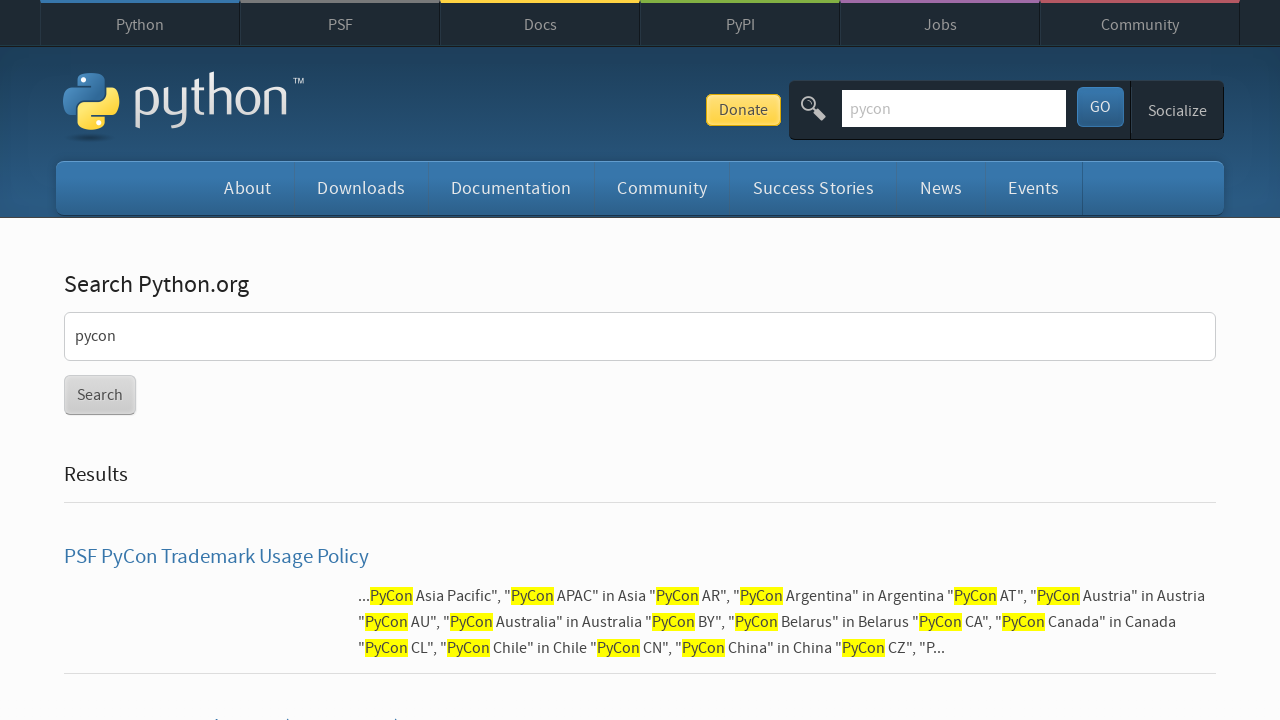

Waited for network to be idle and page to fully load
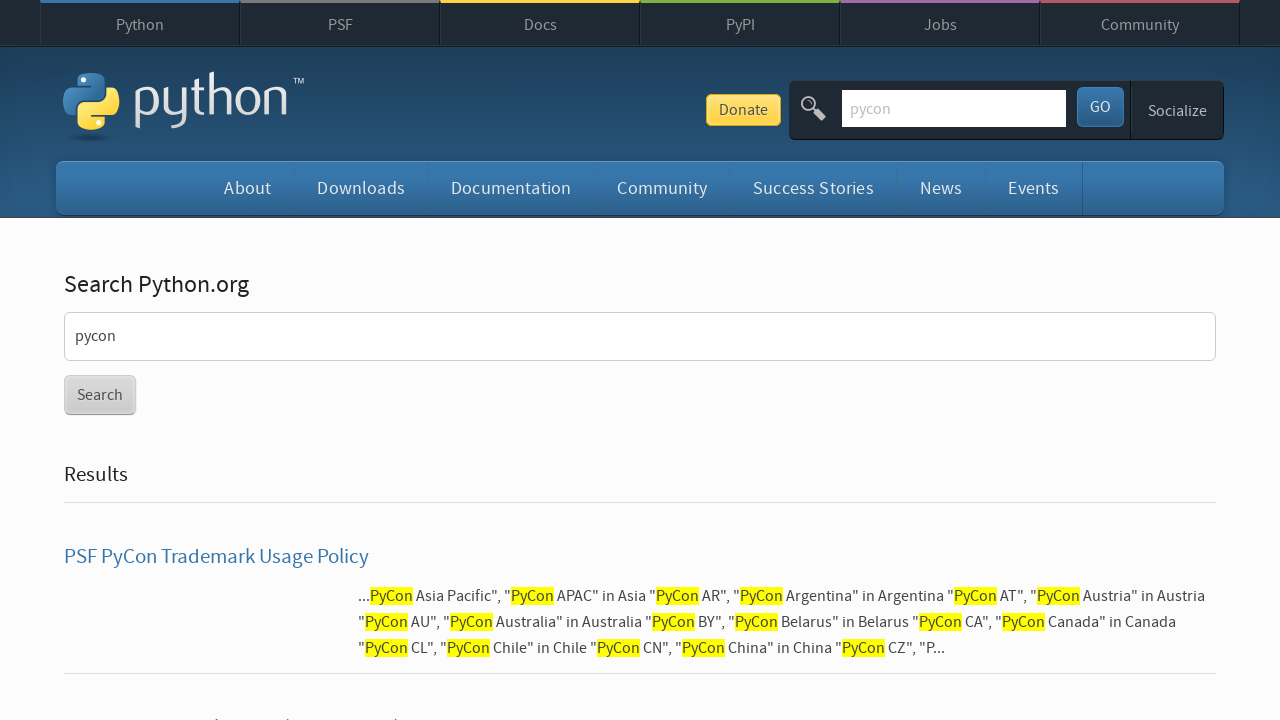

Verified search results were returned (no 'No results found' message)
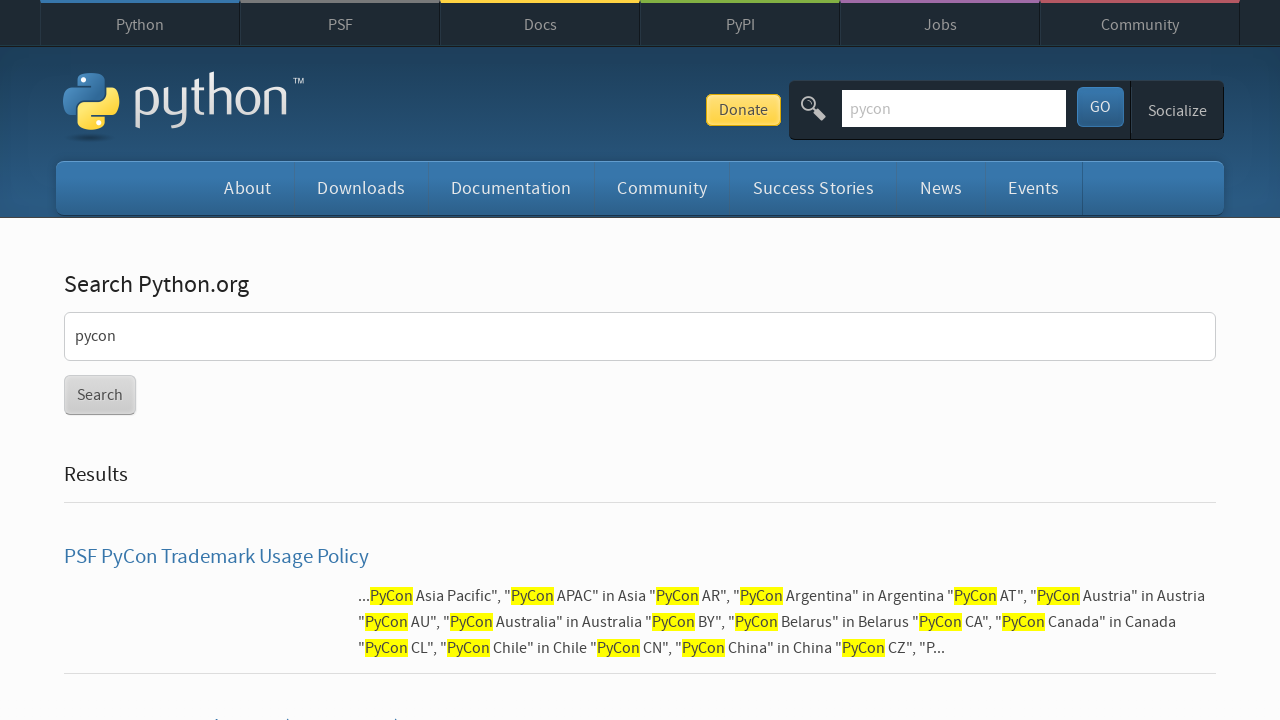

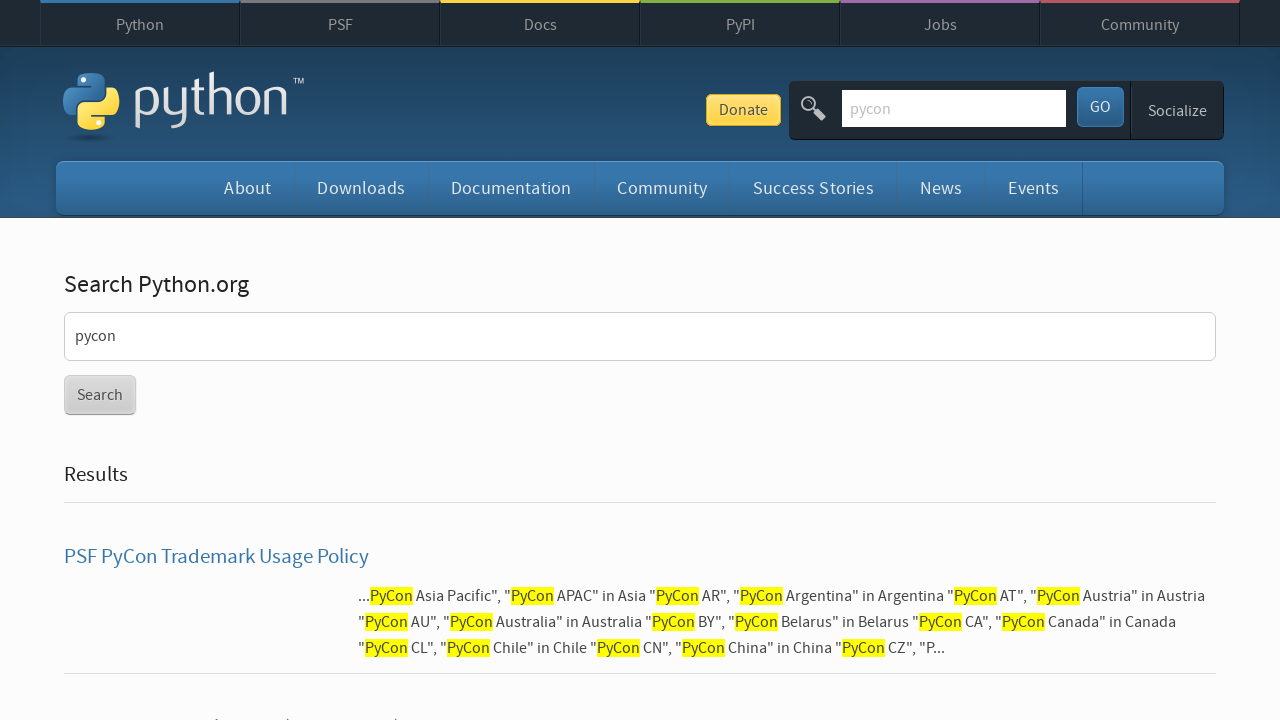